Navigates to Samsung Galaxy S7 product page and verifies the price including tax.

Starting URL: https://www.demoblaze.com/

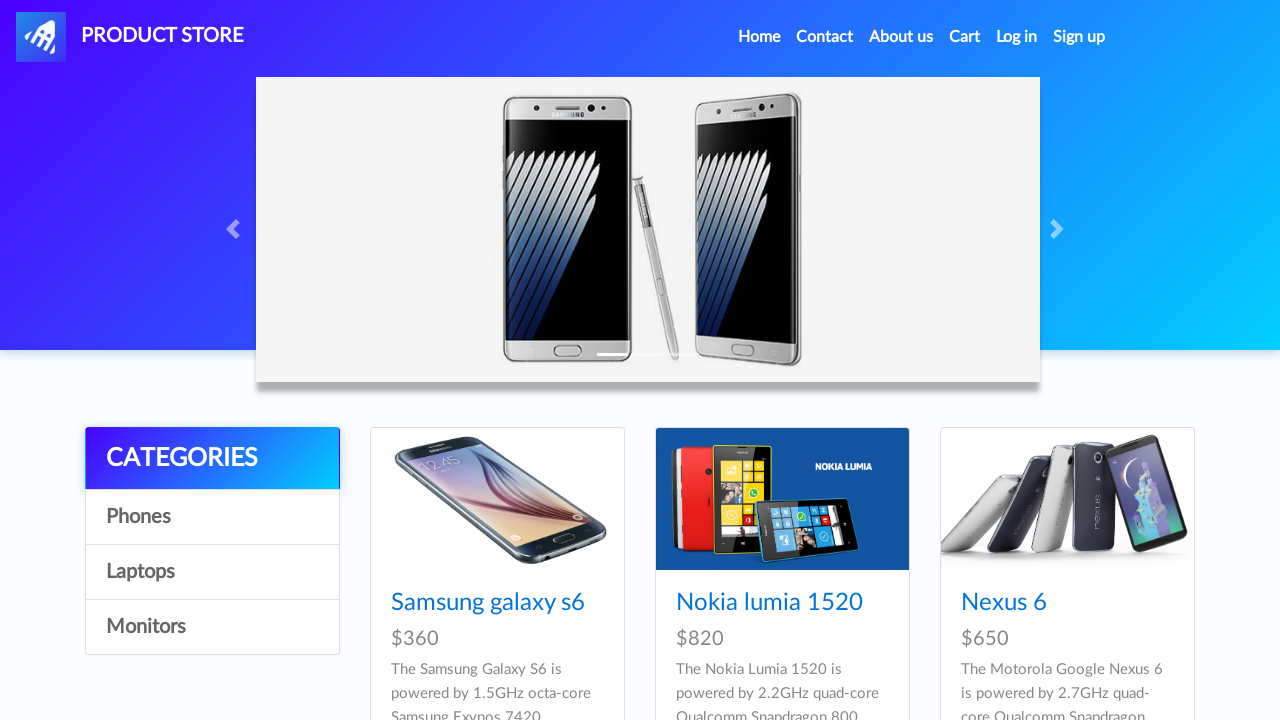

Clicked on Samsung Galaxy S7 product link at (488, 361) on #tbodyid div:nth-child(4) h4 a[href='prod.html?idp_=4']
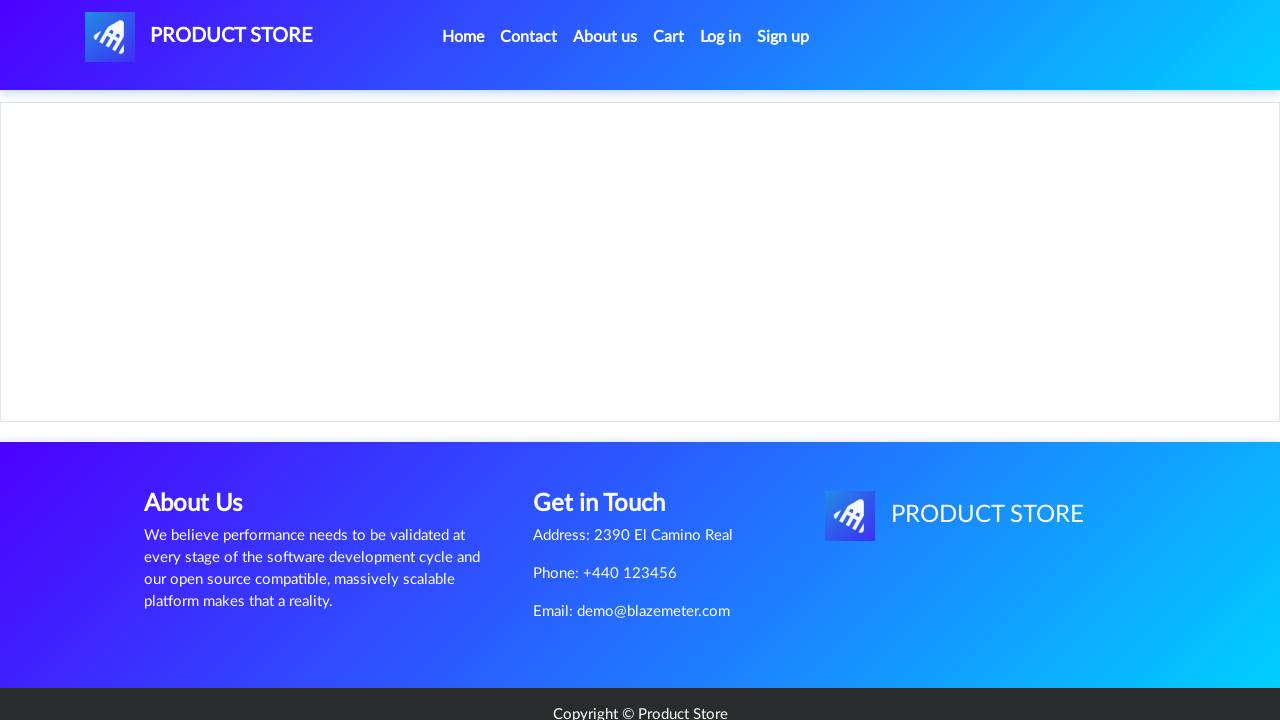

Verified price '$800 *includes tax' is displayed on product page
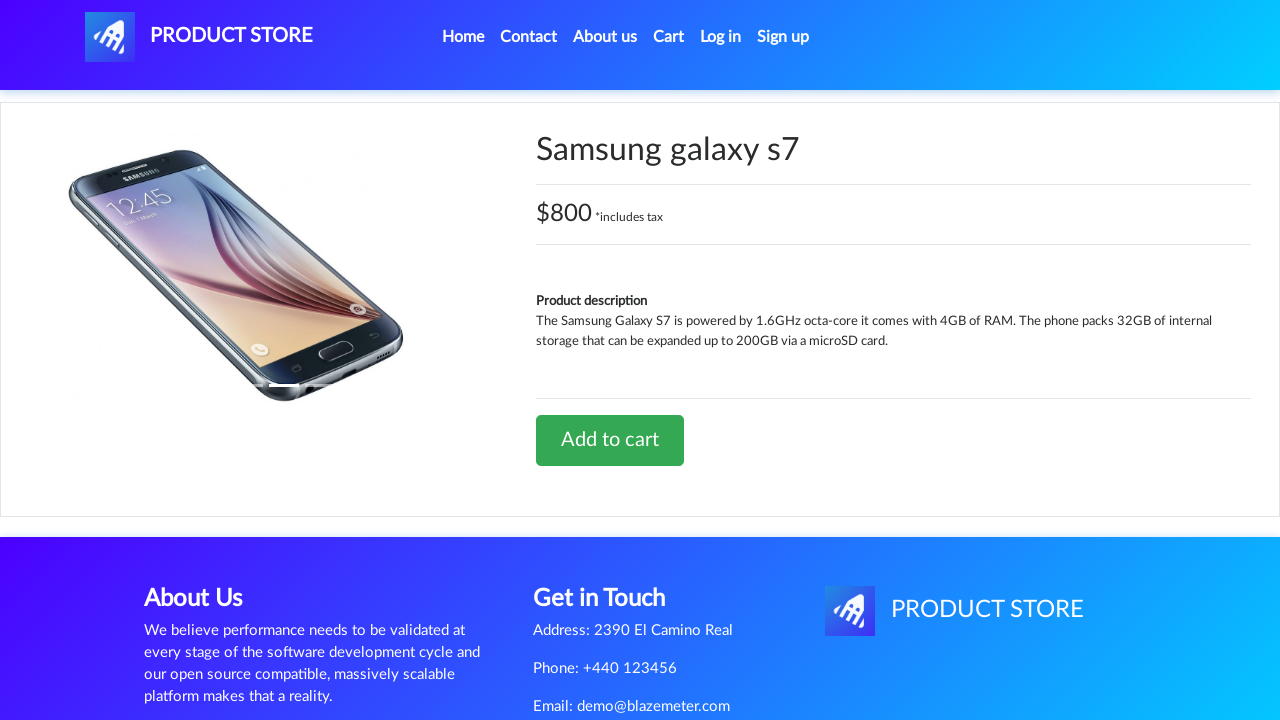

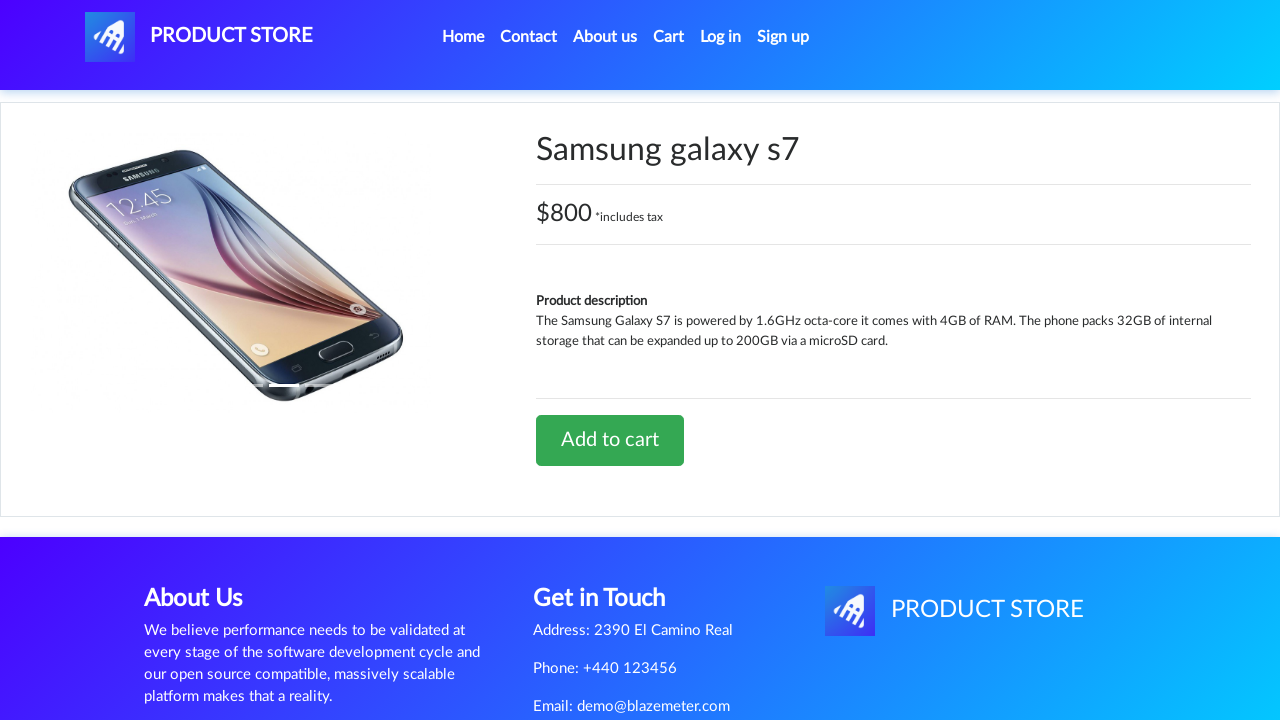